Tests basic browser navigation by navigating to Paytm website, maximizing the window, and refreshing the page.

Starting URL: https://paytm.com/

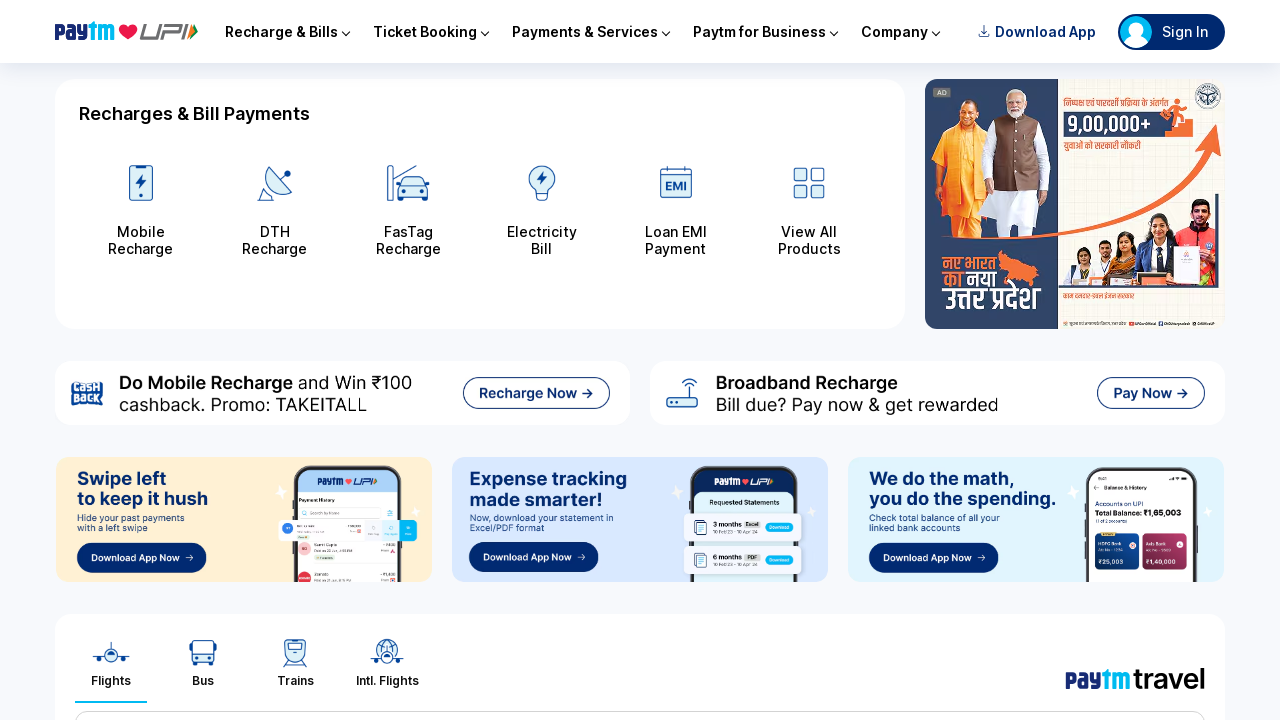

Maximized browser window to 1920x1080
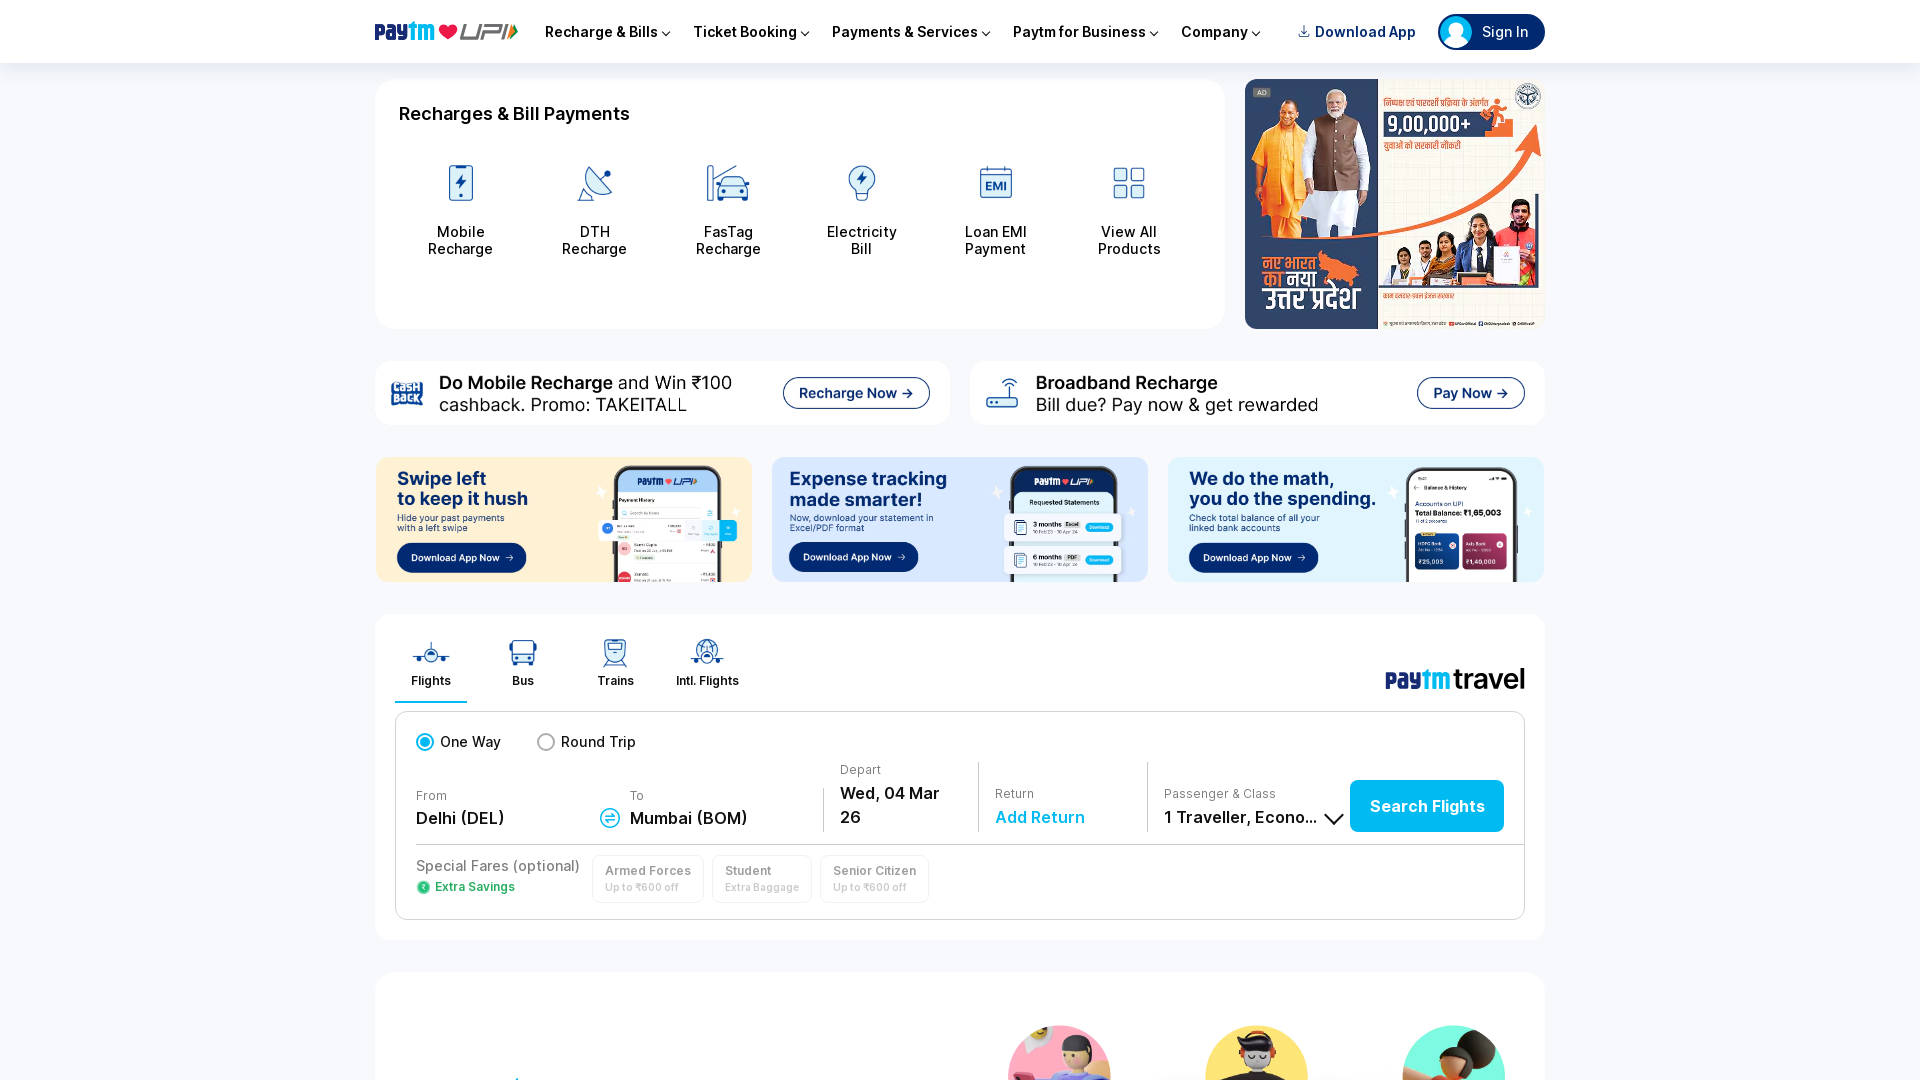

Refreshed the Paytm page
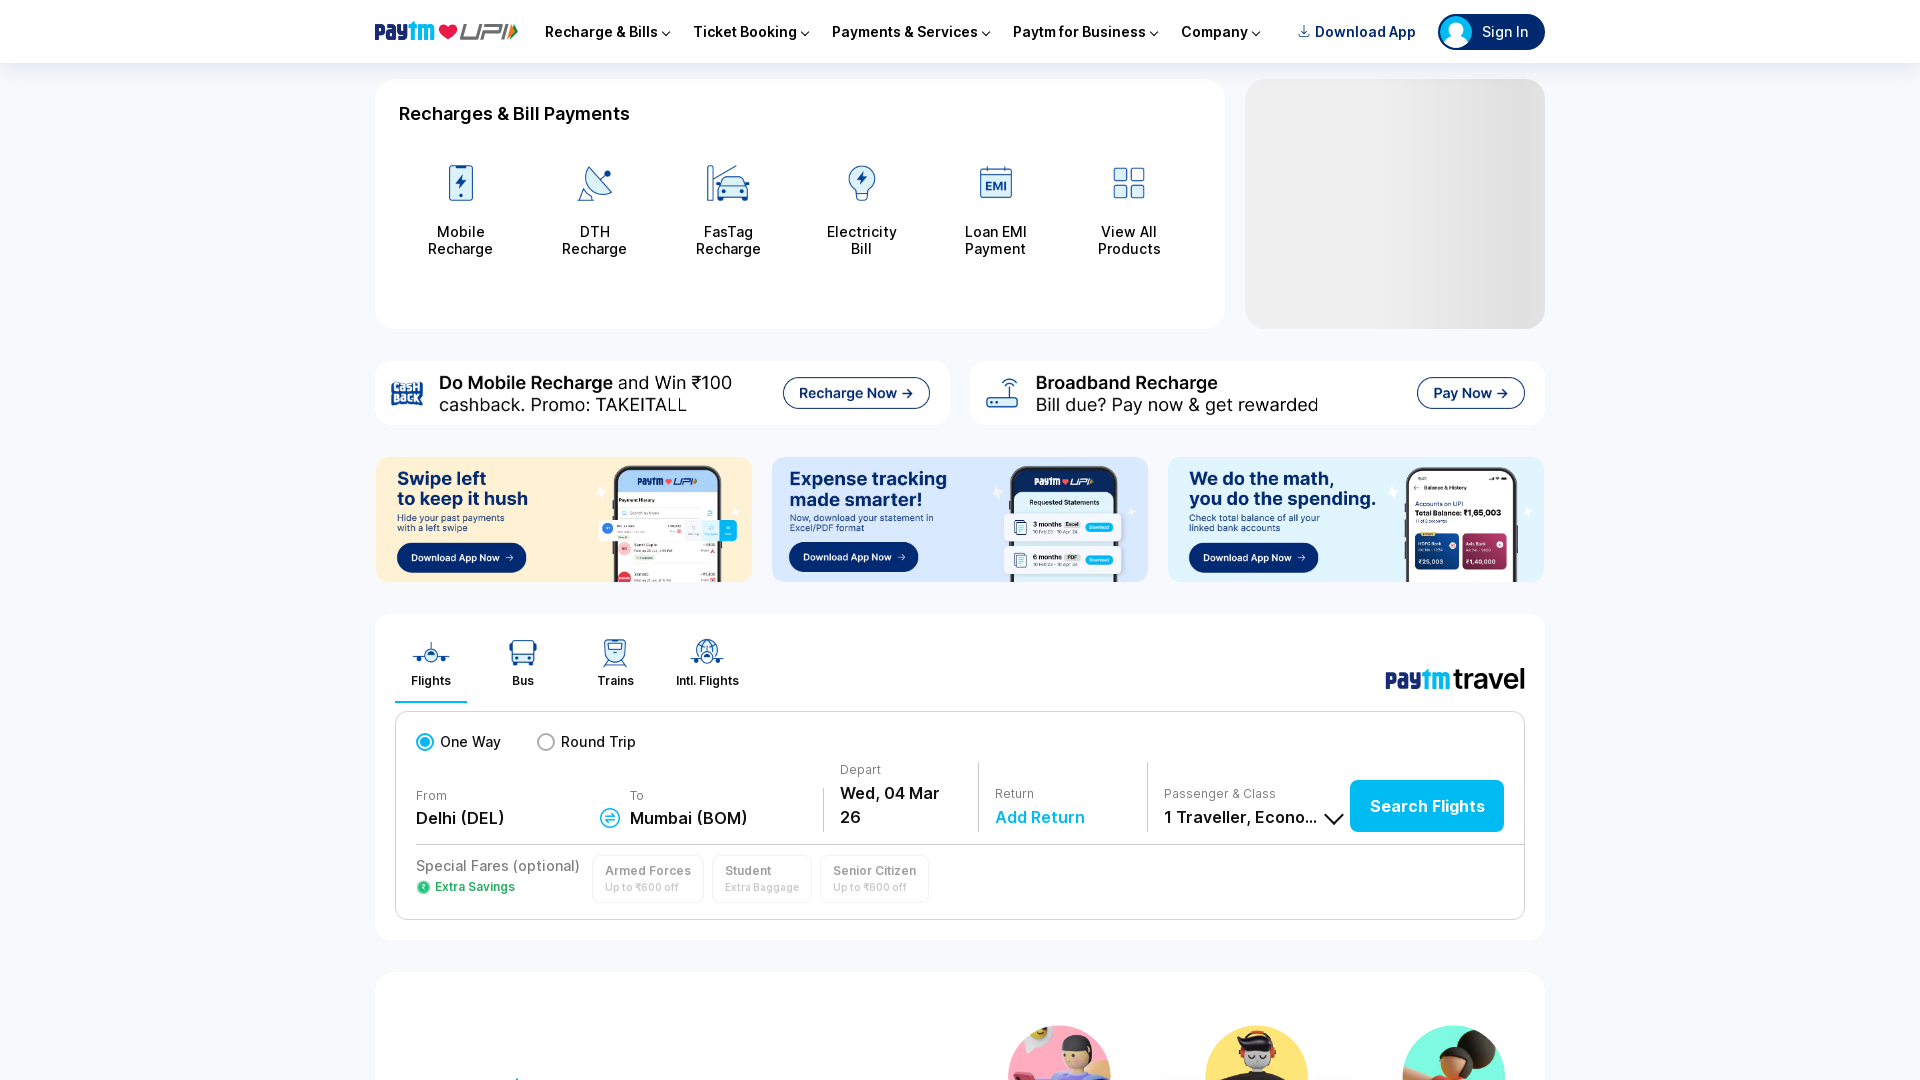

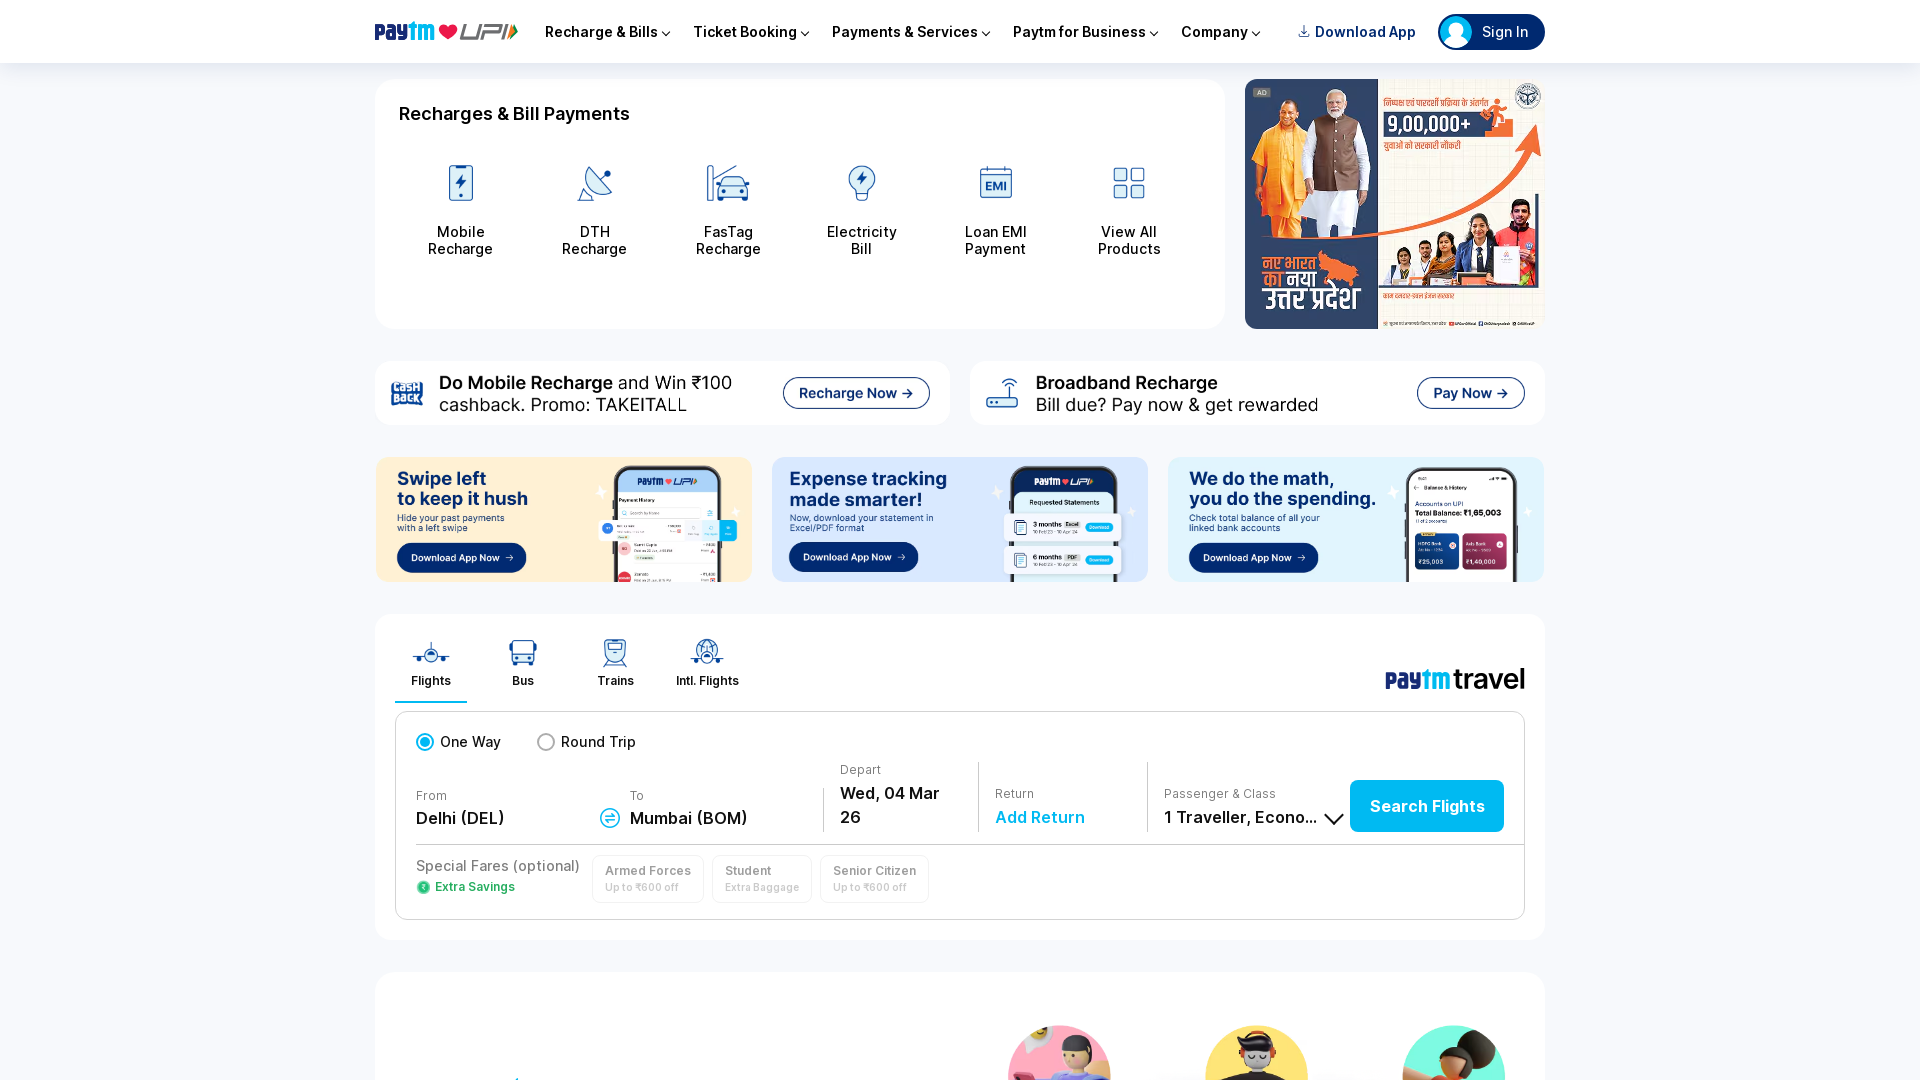